Tests file download functionality by clicking a download button and waiting for the download event to be triggered on a file upload/download practice page.

Starting URL: https://leafground.com/file.xhtml

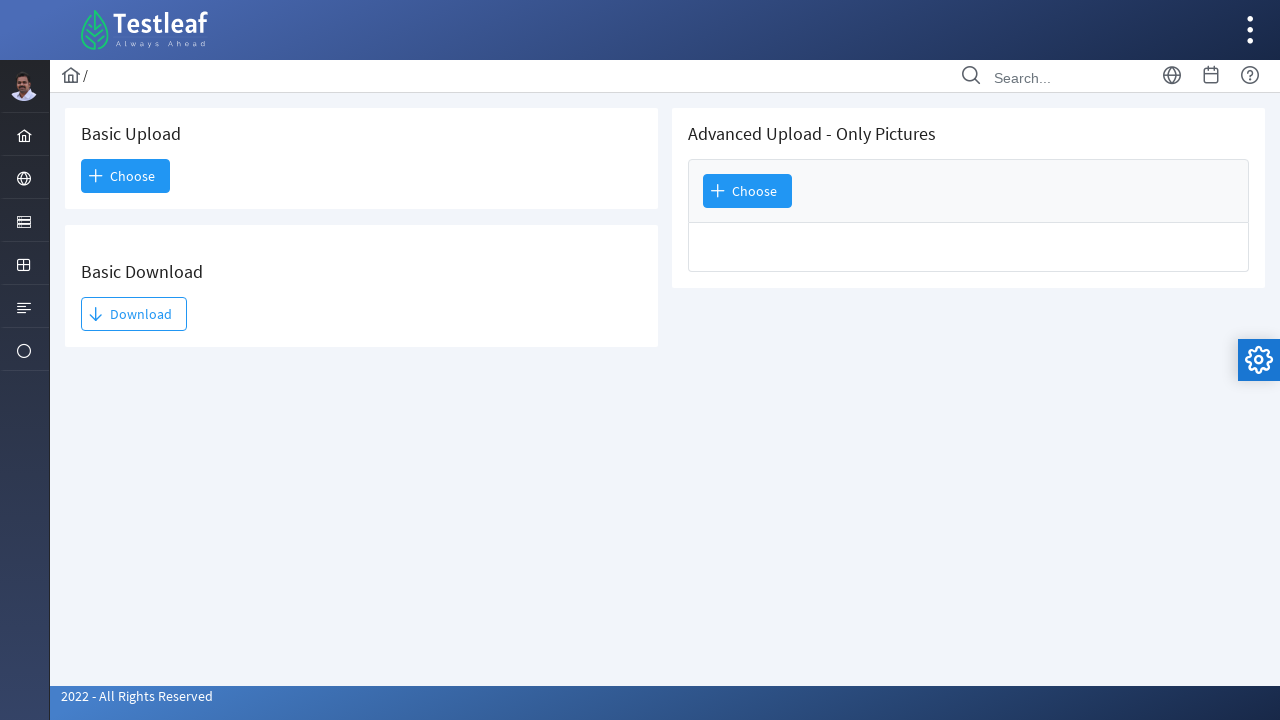

Navigated to file upload/download practice page
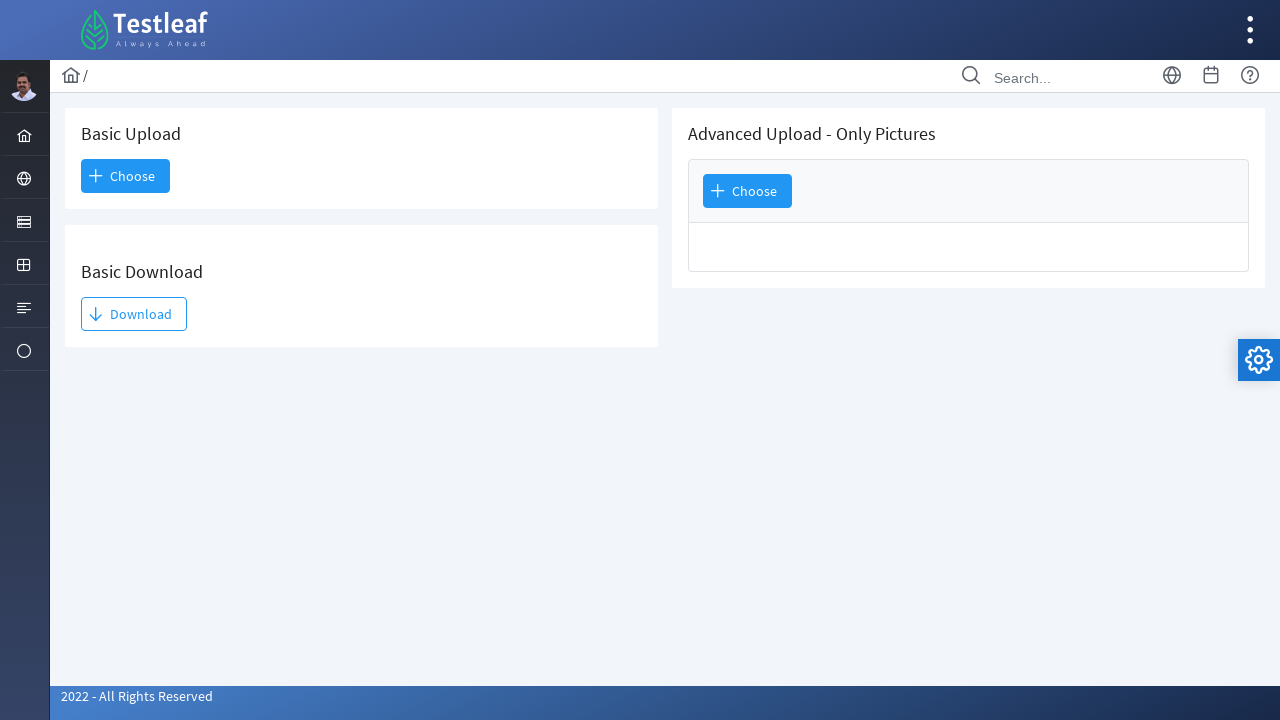

Clicked Download button and set up download event listener at (134, 314) on internal:role=button[name="Download"i]
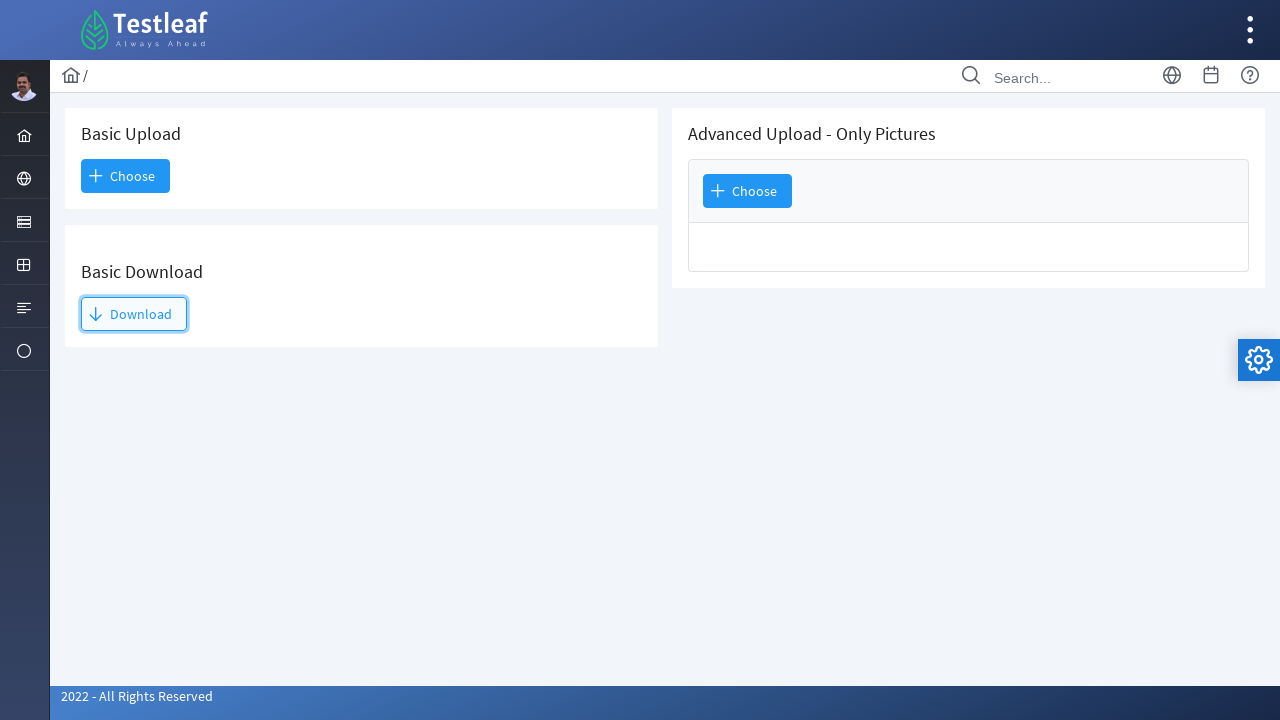

Download event triggered and file download completed
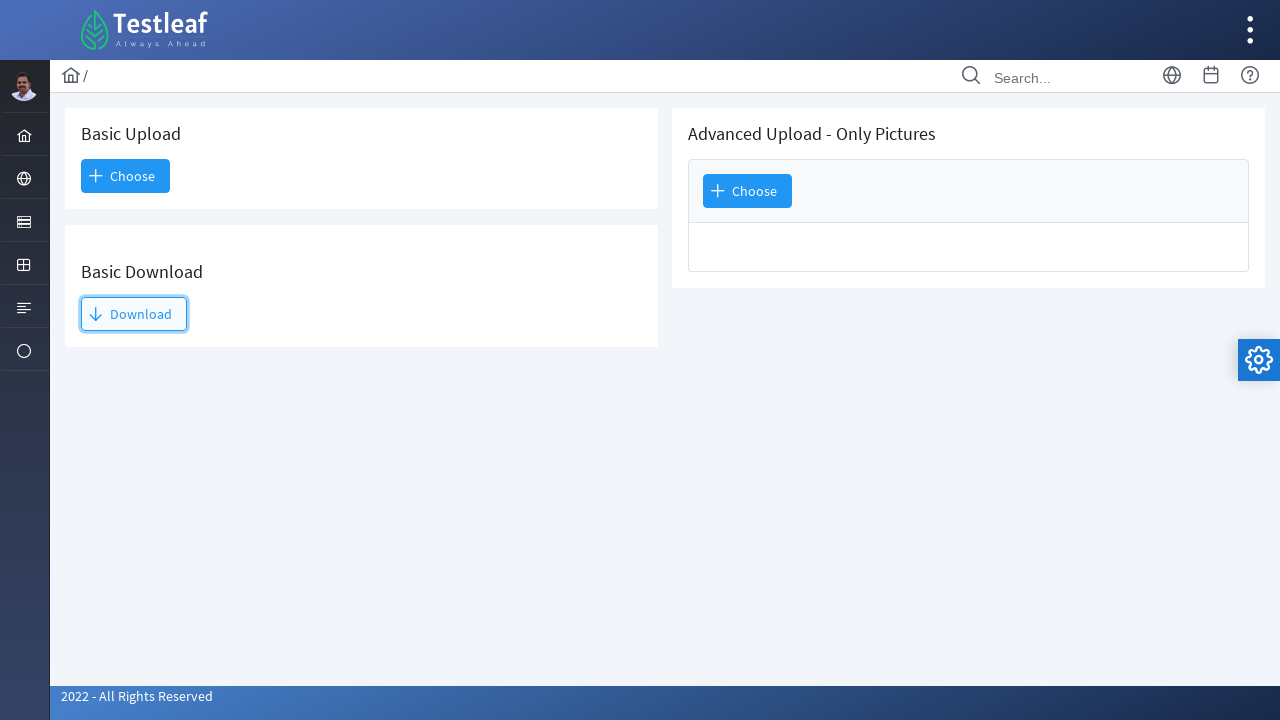

Verified download has a suggested filename
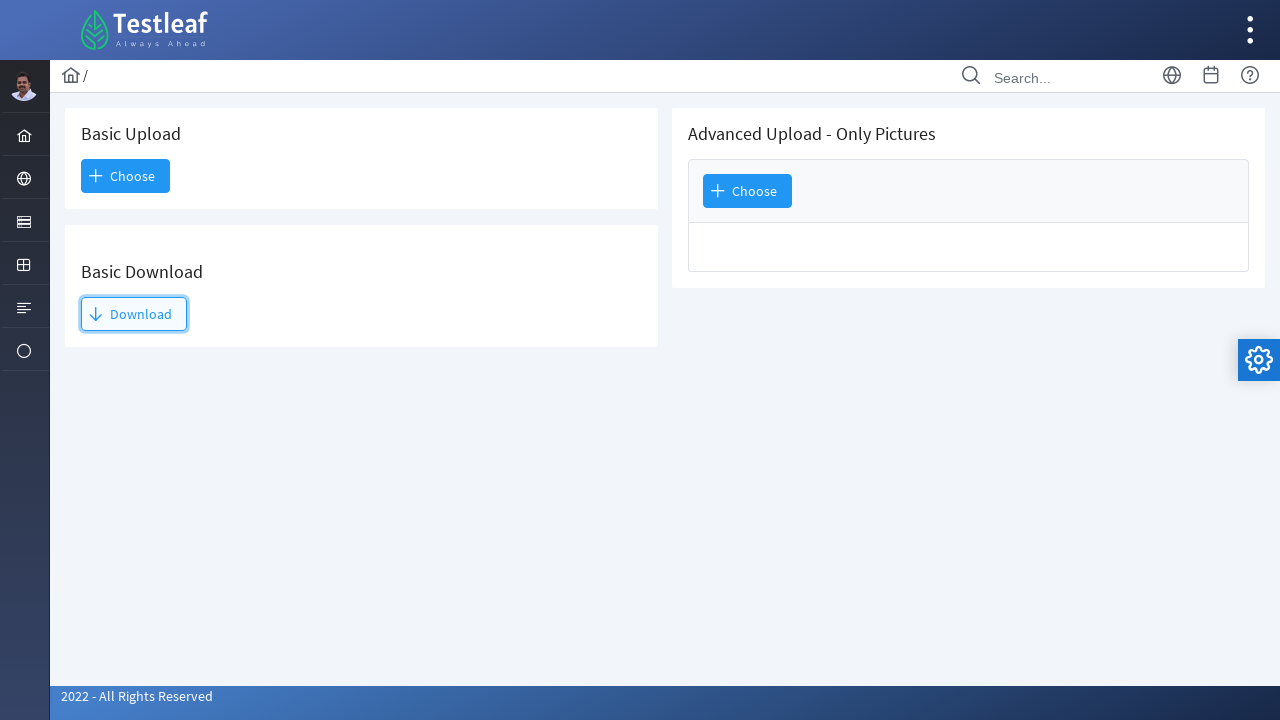

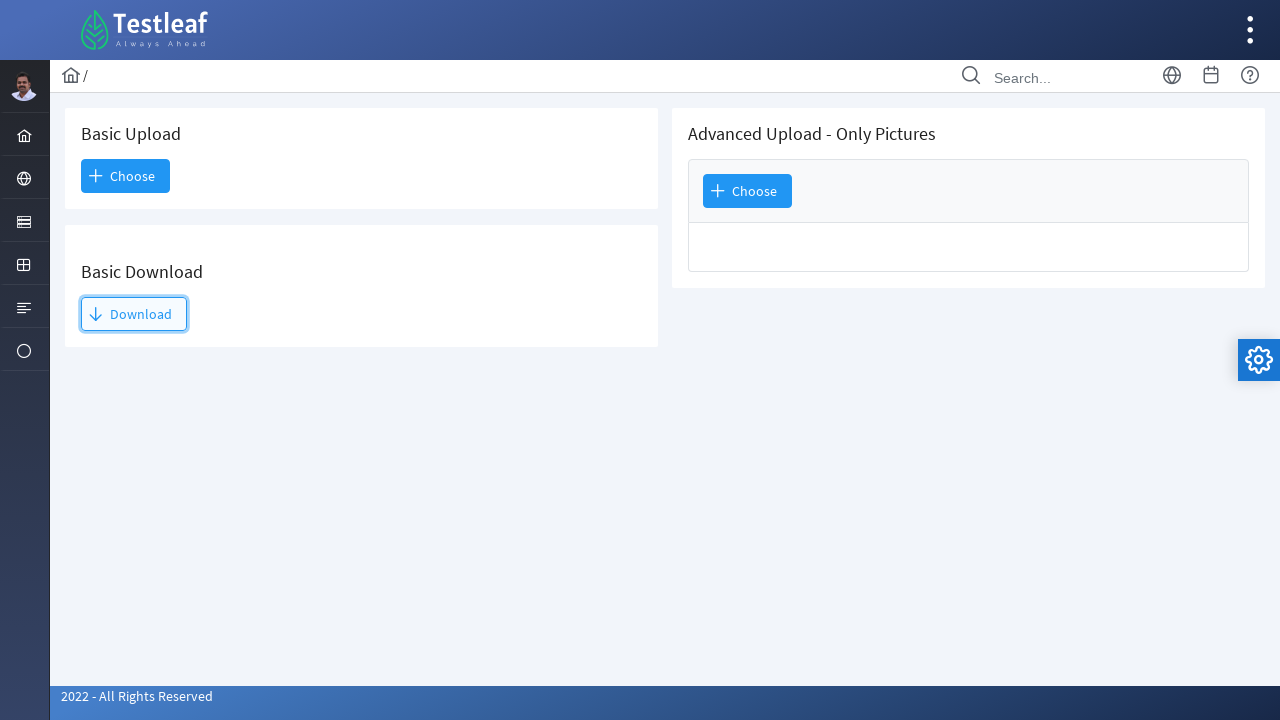